Tests the search functionality on the IUS eCampus academic calendar by clicking on the Academic Calendar link (which opens in a new window), then using the search feature to search for "last day of".

Starting URL: https://ecampus.ius.edu.ba/

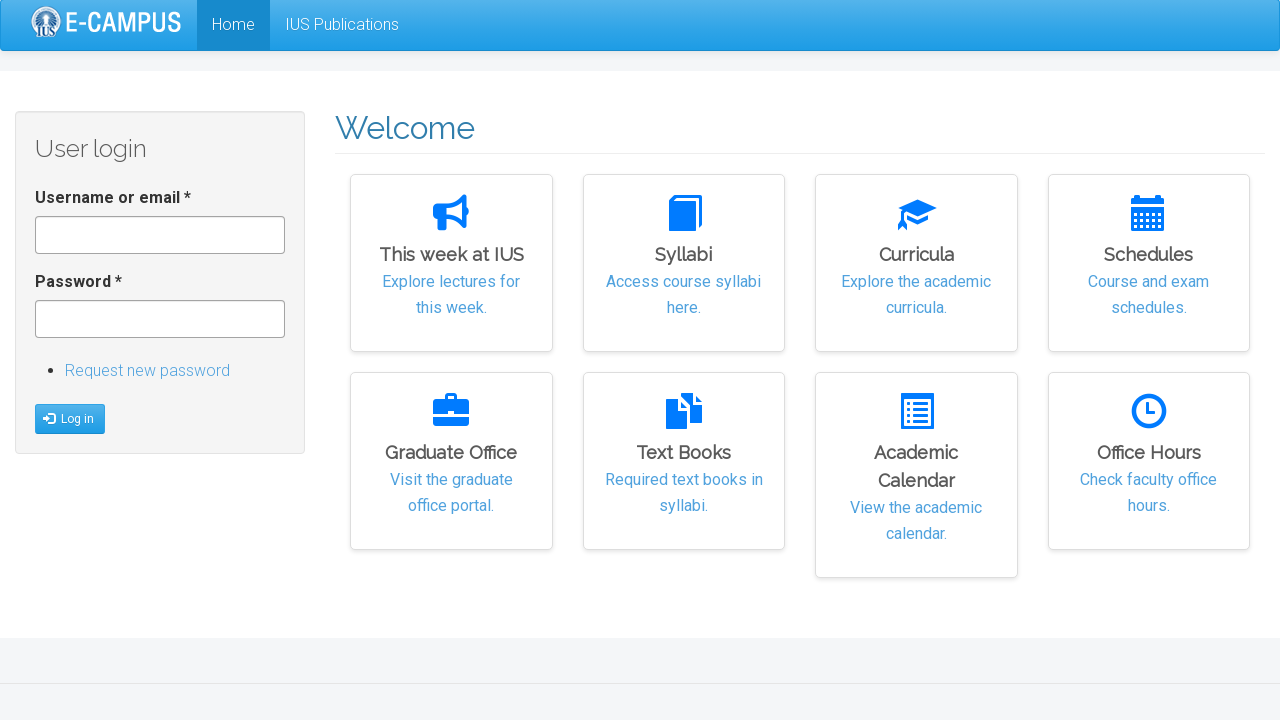

Set viewport size to 1920x1053
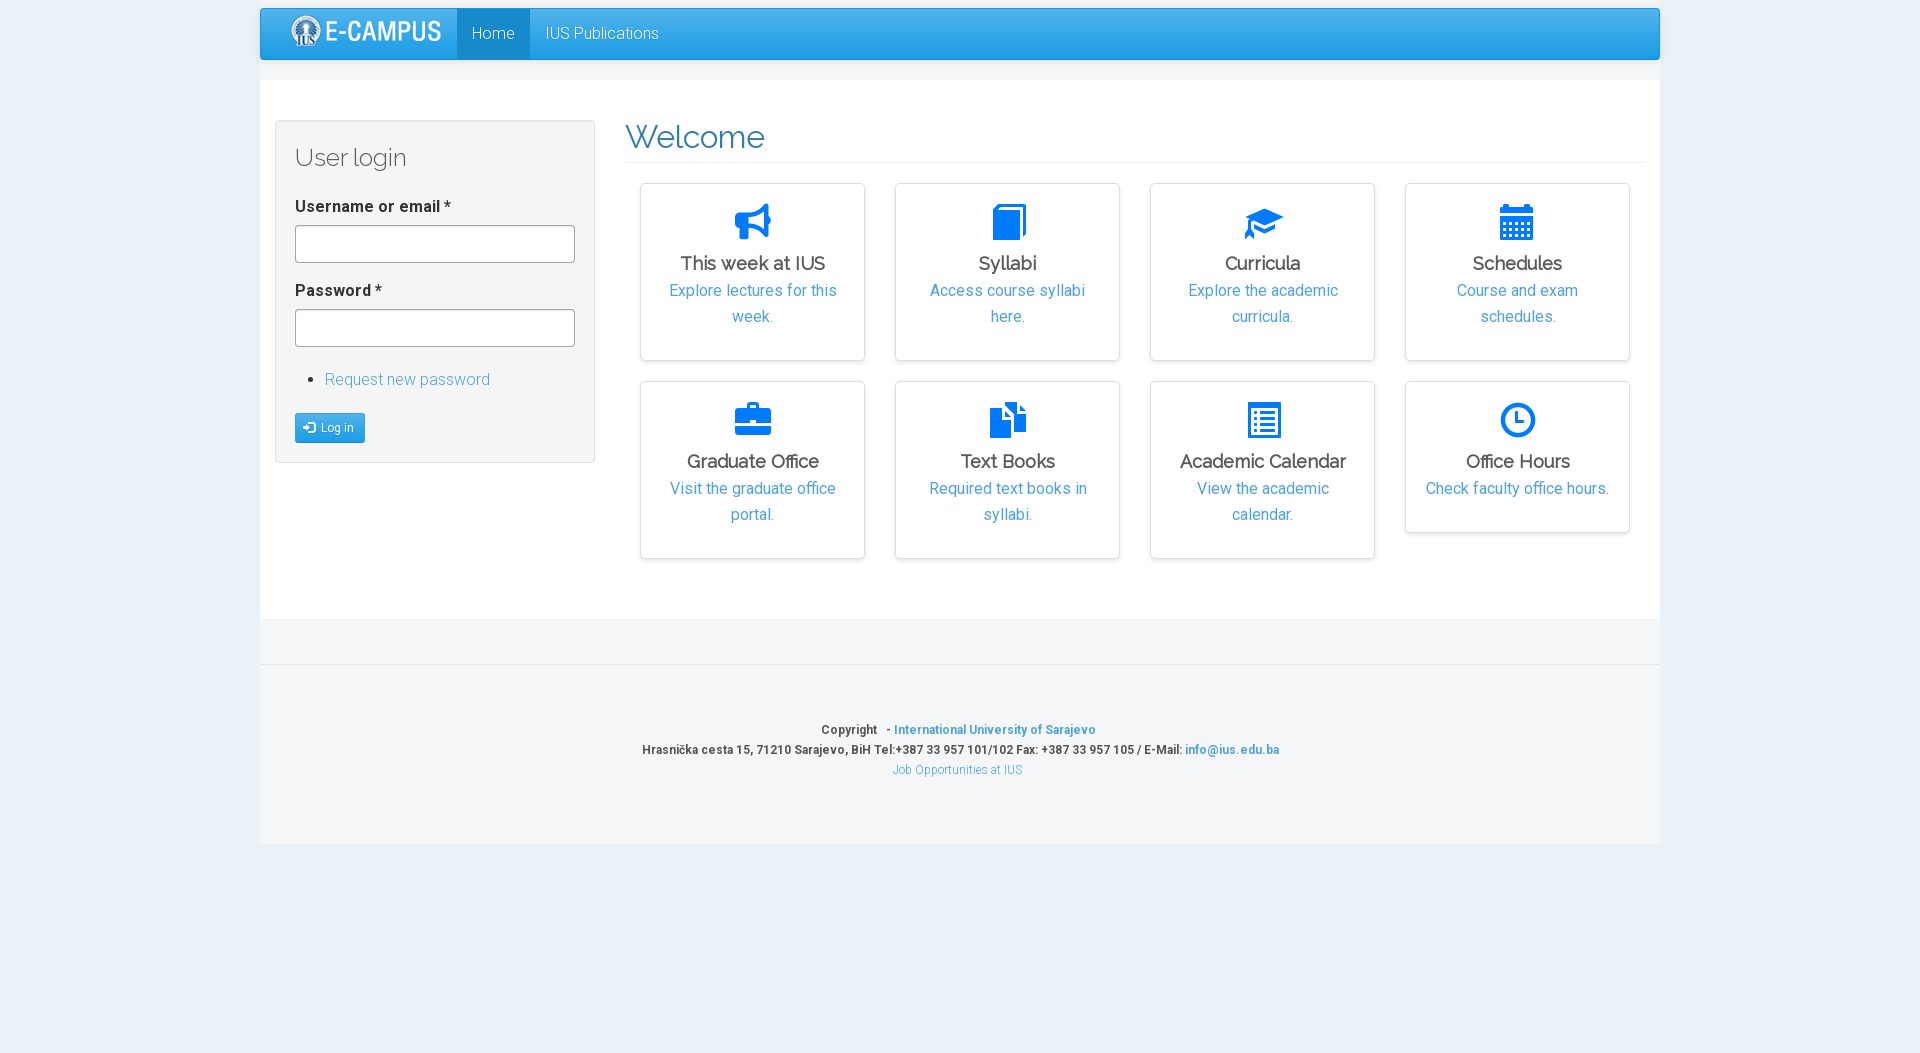

Clicked on Academic Calendar link at (1262, 469) on text=Academic Calendar
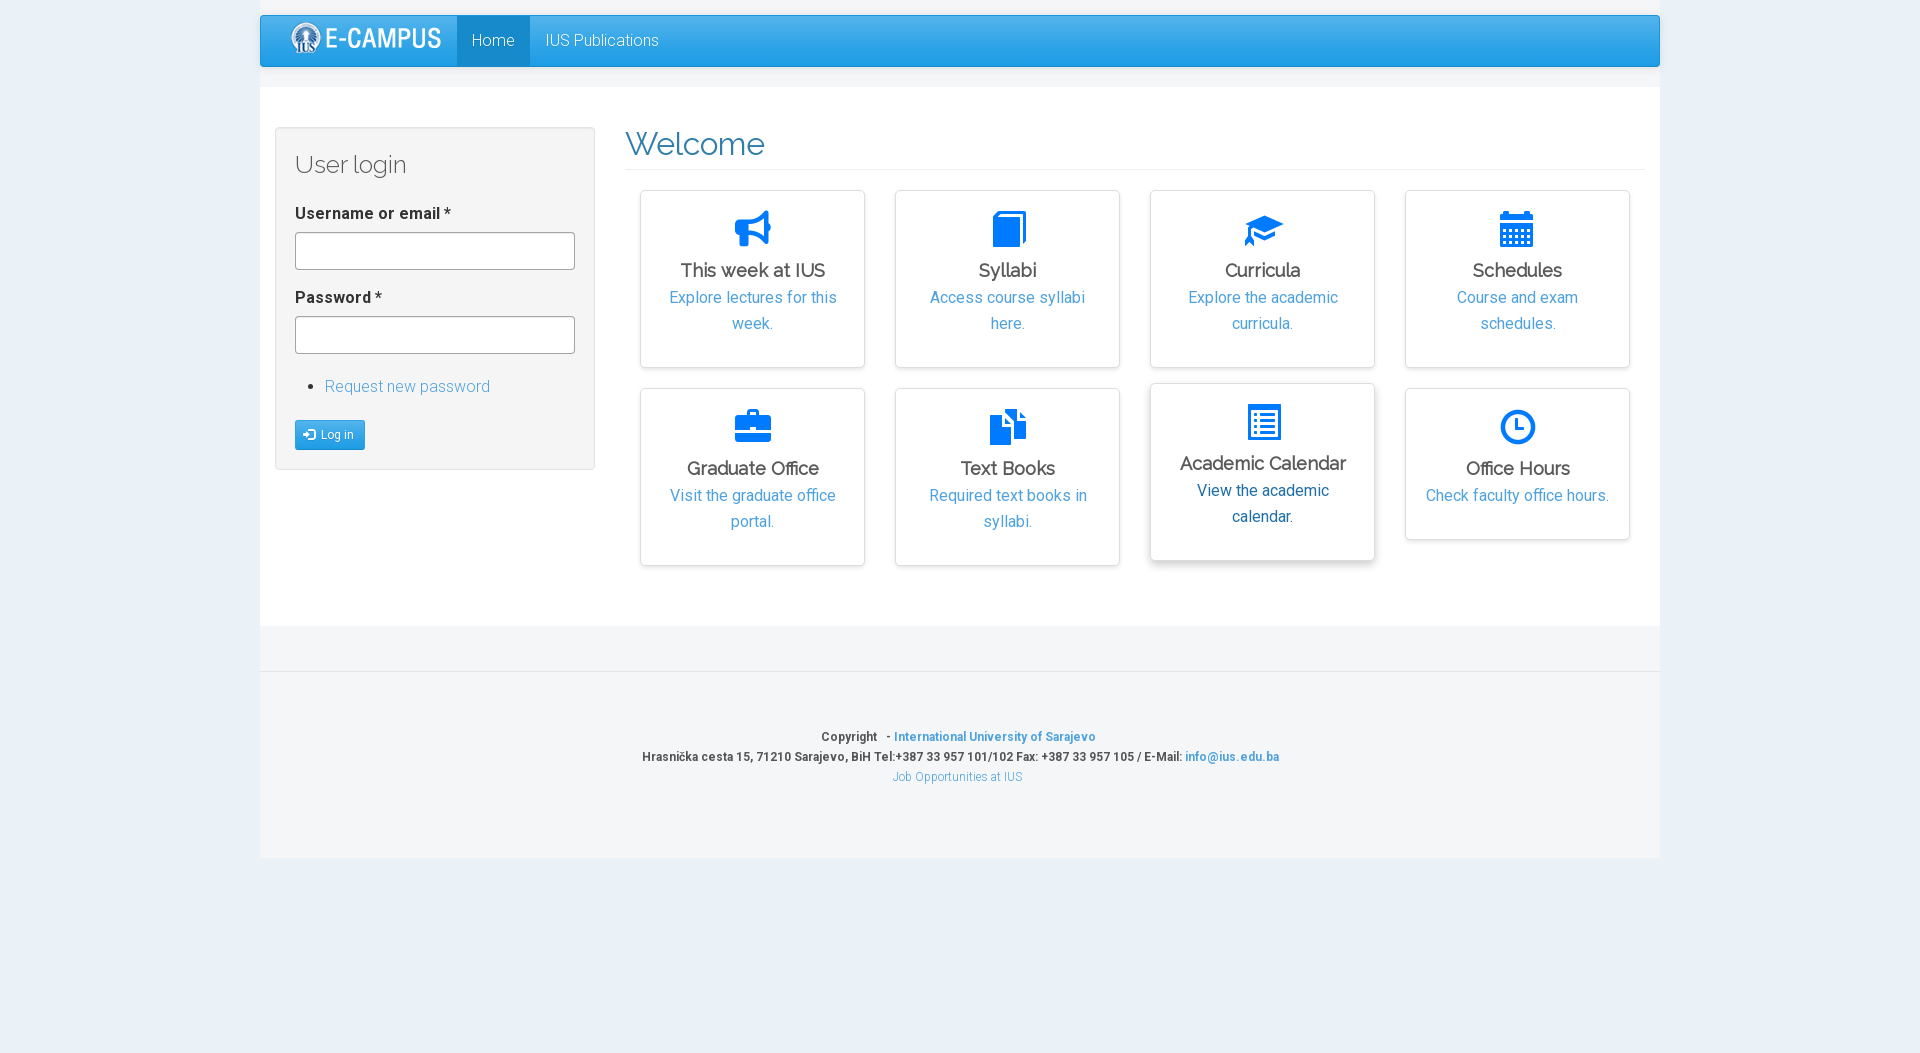

Switched to new Academic Calendar window and waited for page load
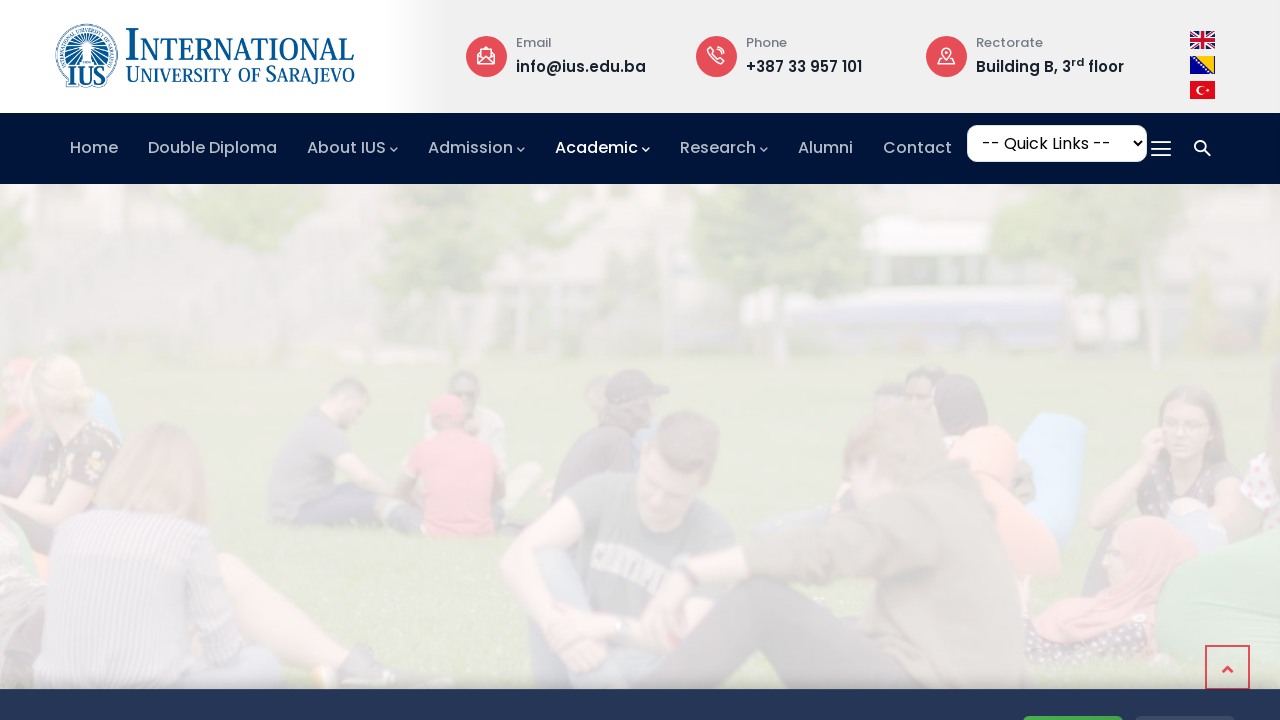

Clicked on search icon at (1202, 148) on .gva-search-region > .icon
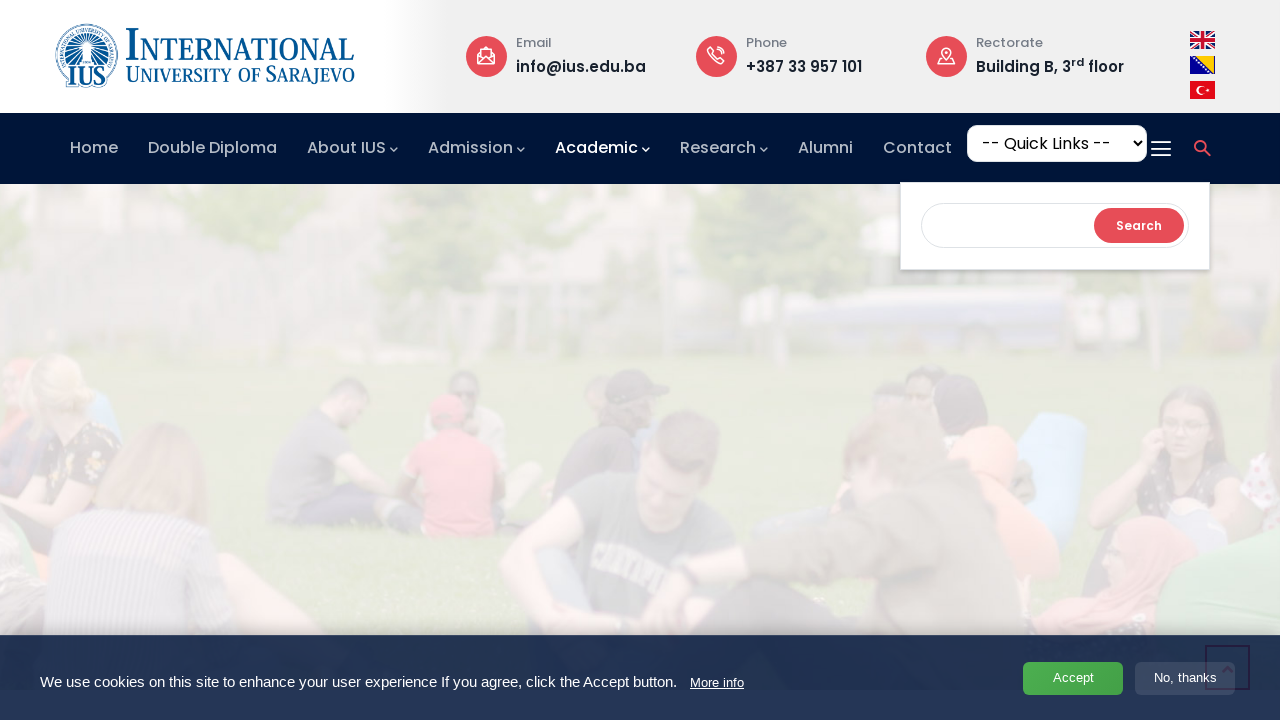

Clicked on search input field at (1055, 225) on #edit-keys
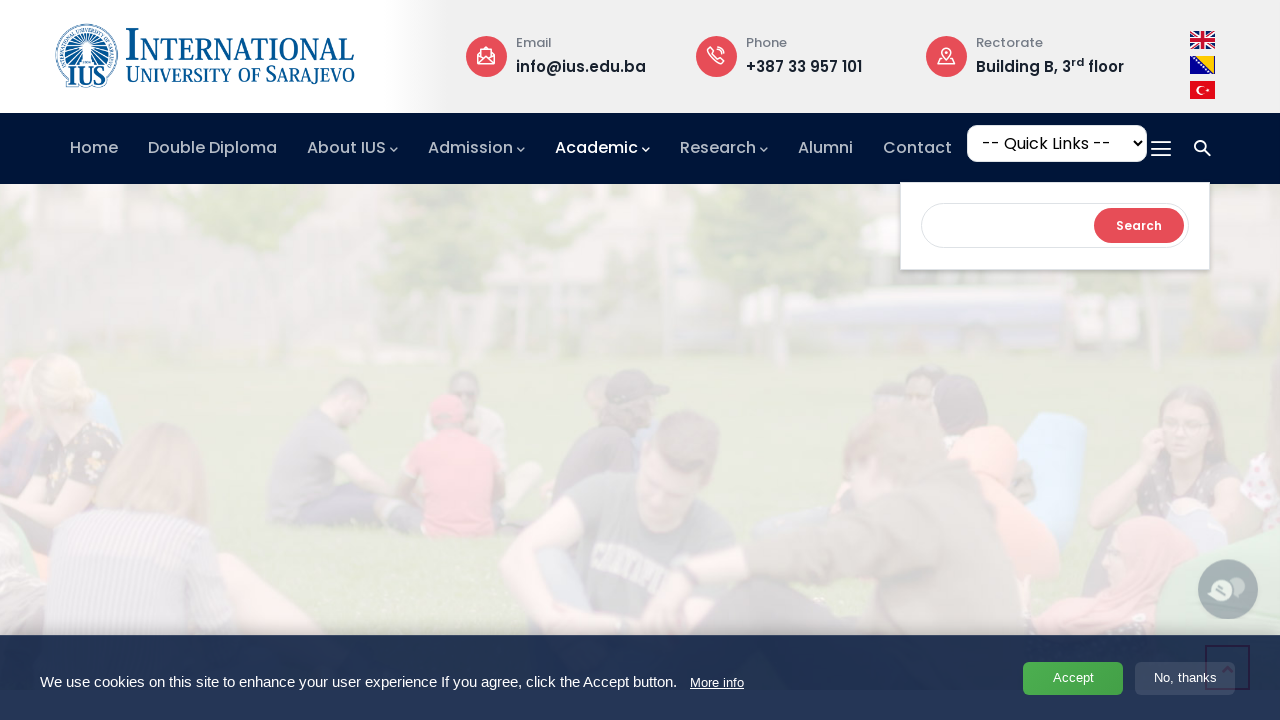

Filled search field with 'last day of' on #edit-keys
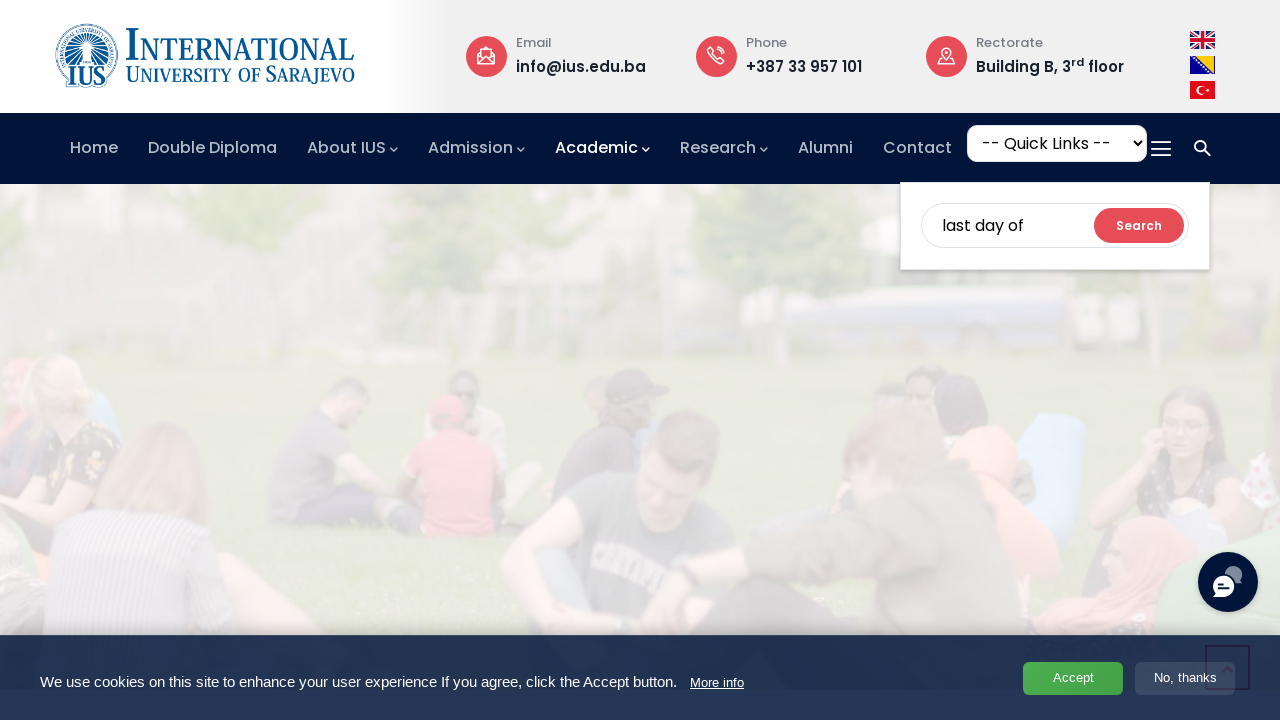

Pressed Enter to submit search query on #edit-keys
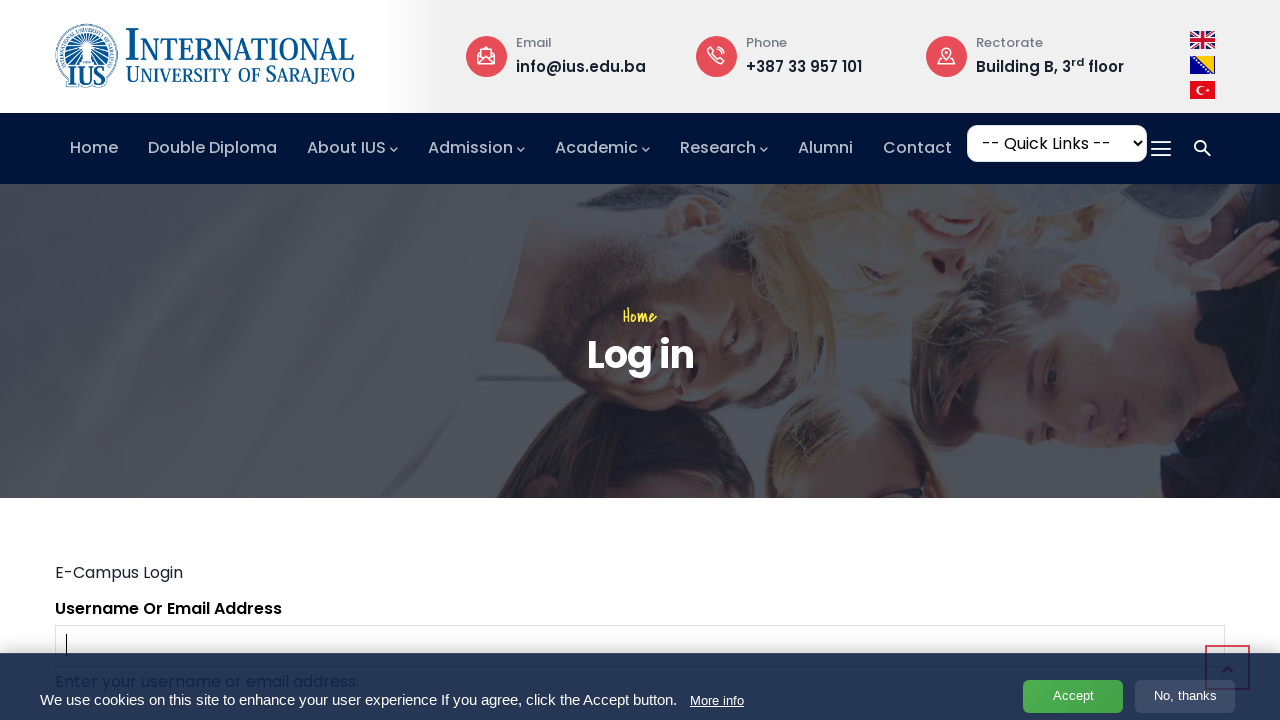

Waited for search results to load (networkidle)
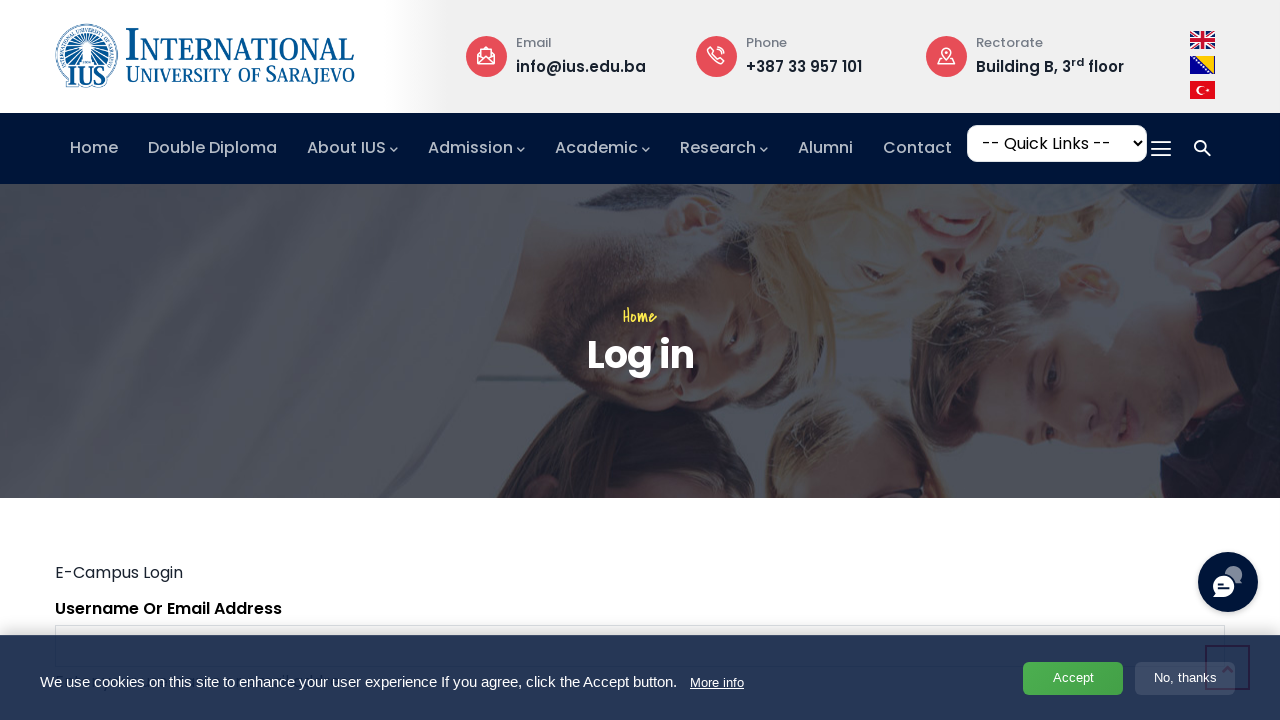

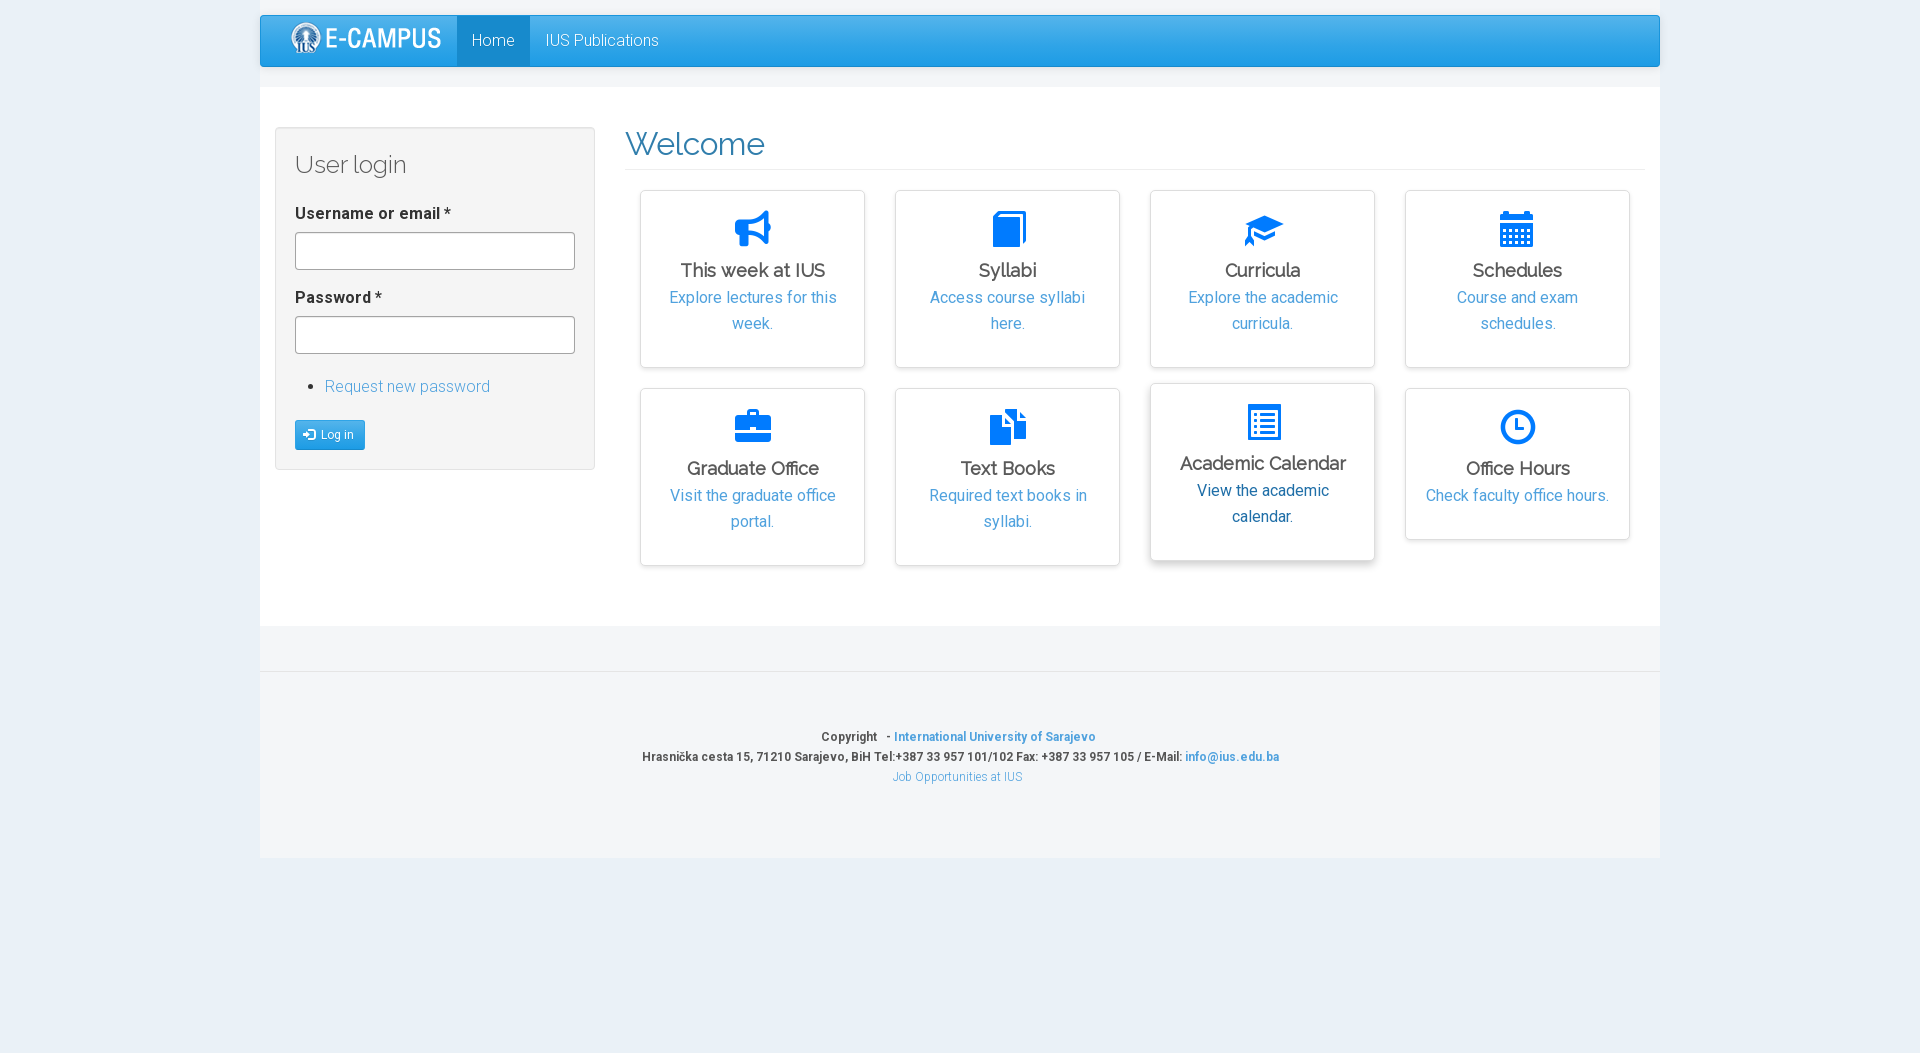